Tests hover functionality by moving the mouse over profile pictures and verifying that the corresponding user names are displayed.

Starting URL: https://the-internet.herokuapp.com/hovers

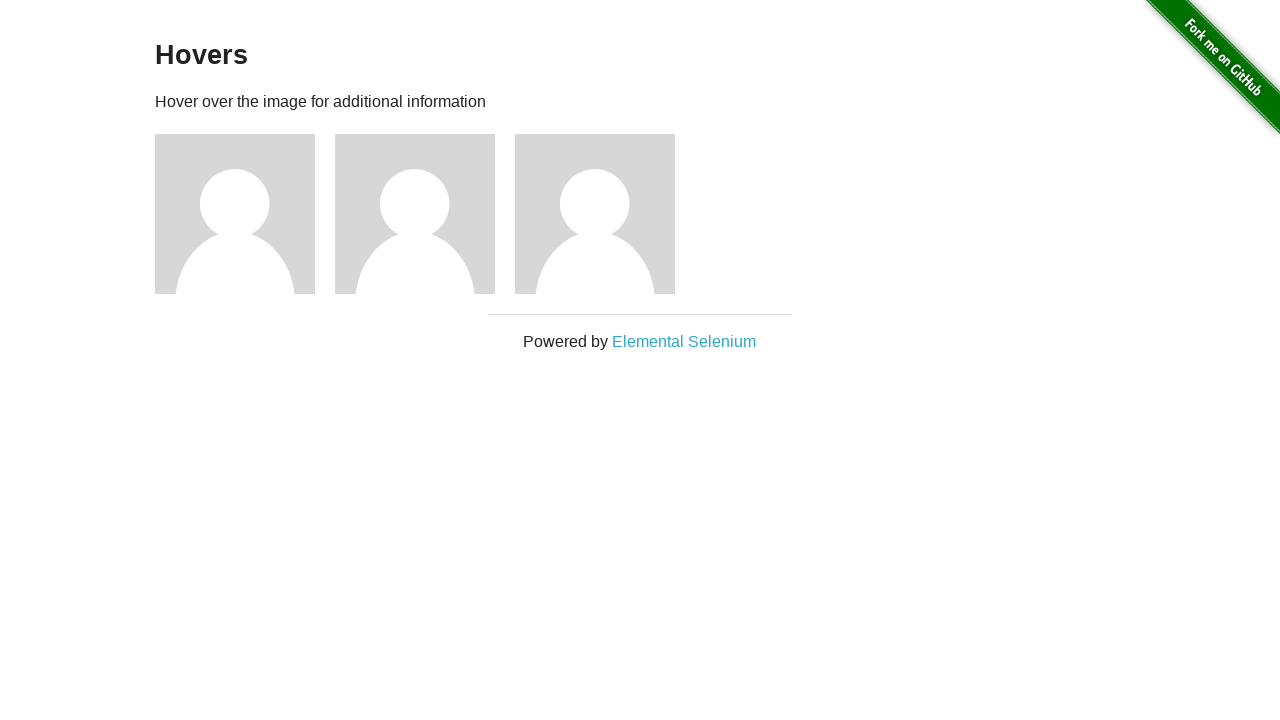

Navigated to hovers test page
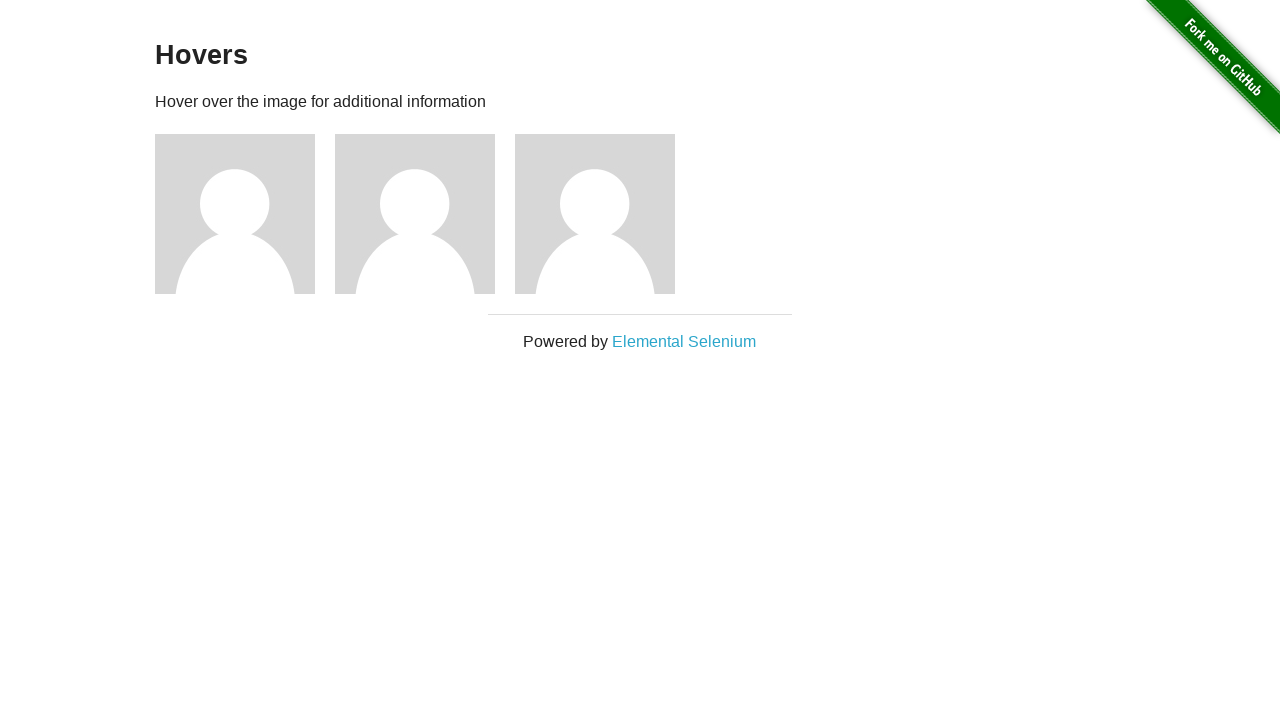

Located all profile picture elements
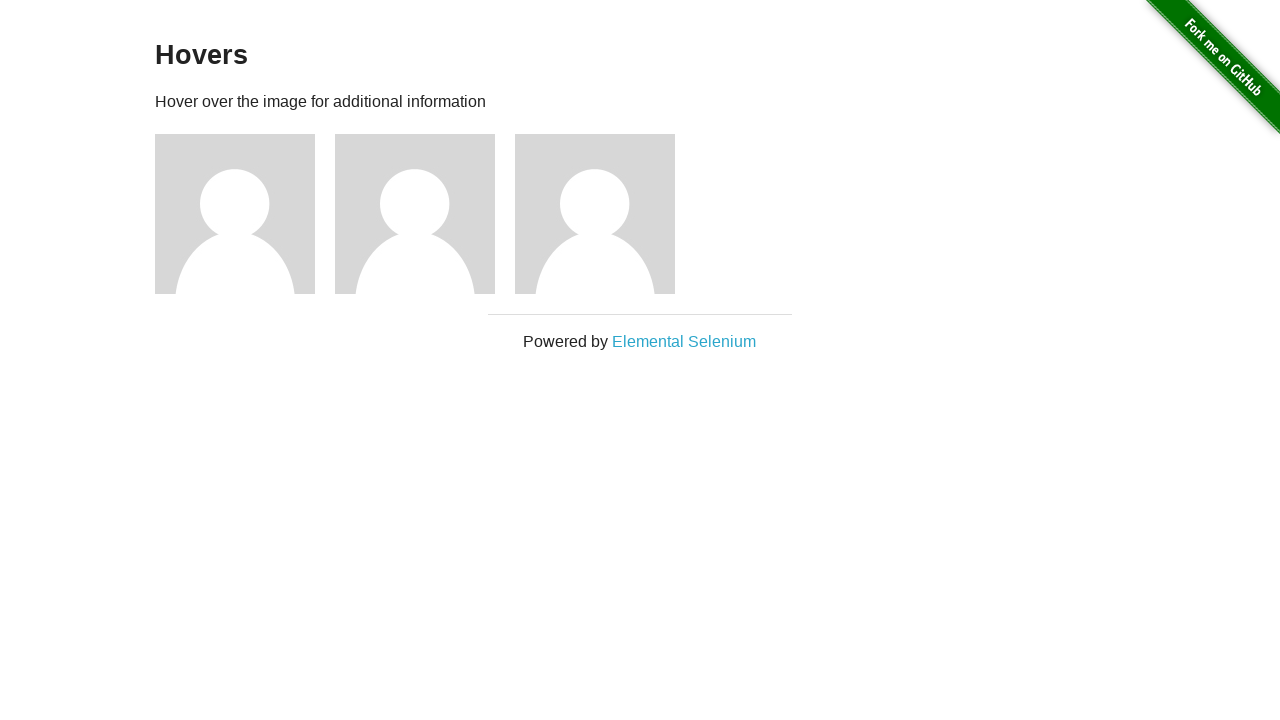

Hovered over profile picture 1 at (235, 214) on xpath=//div/img >> nth=0
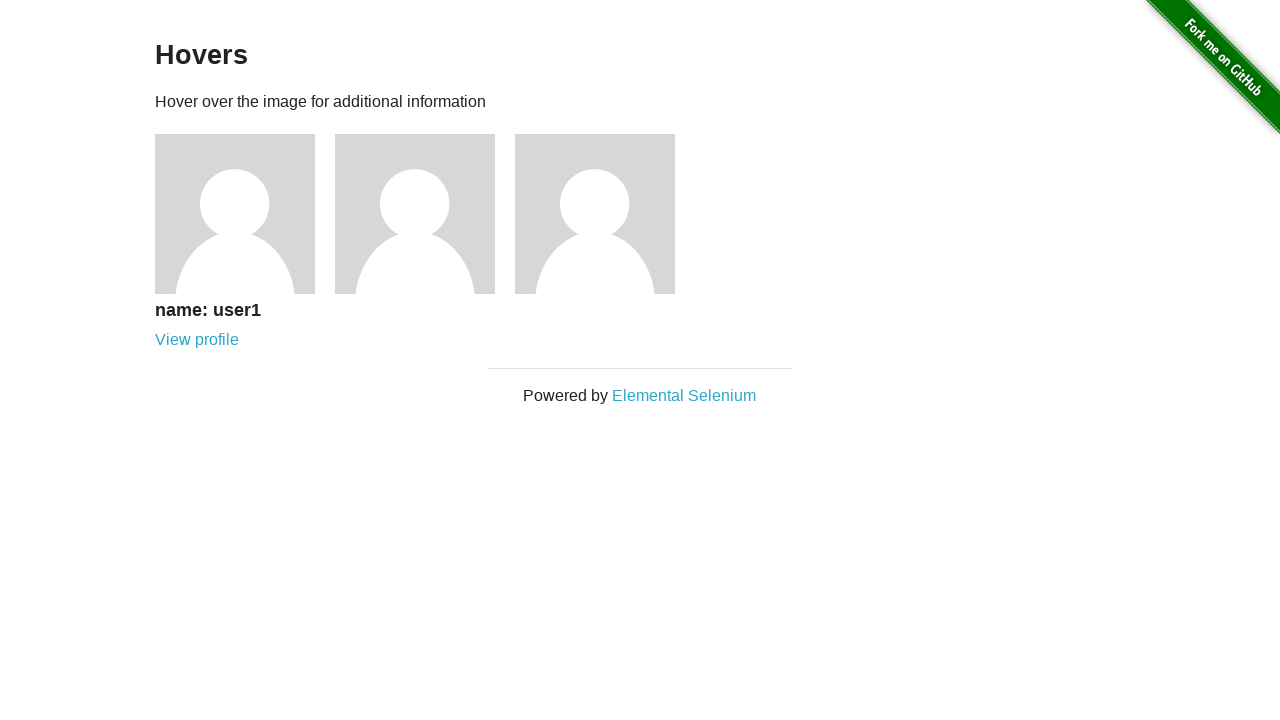

User name 1 became visible on hover
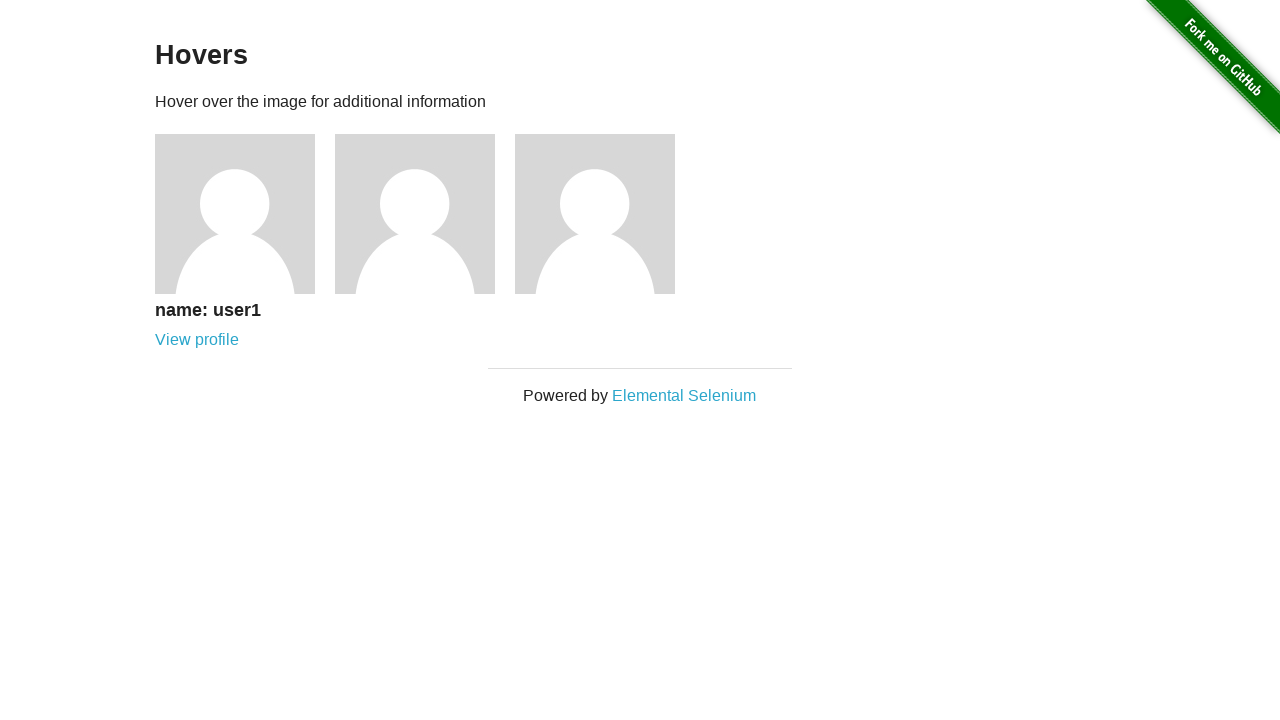

Hovered over profile picture 2 at (415, 214) on xpath=//div/img >> nth=1
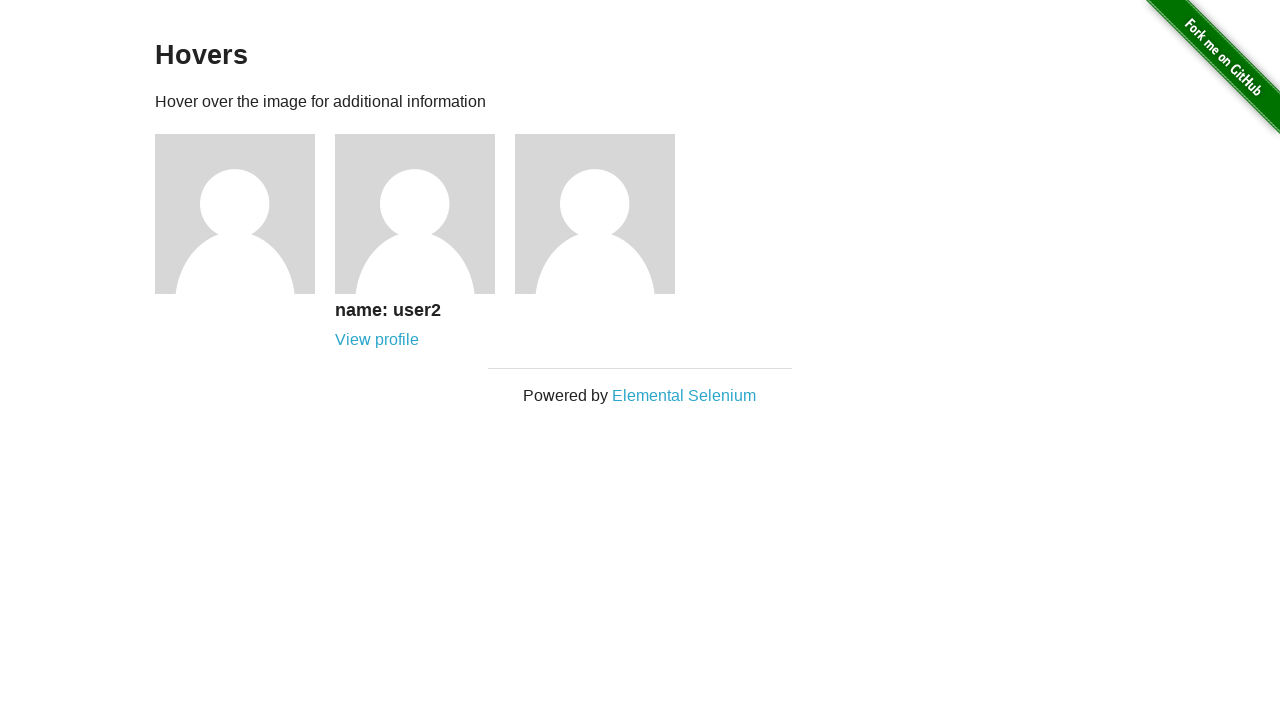

User name 2 became visible on hover
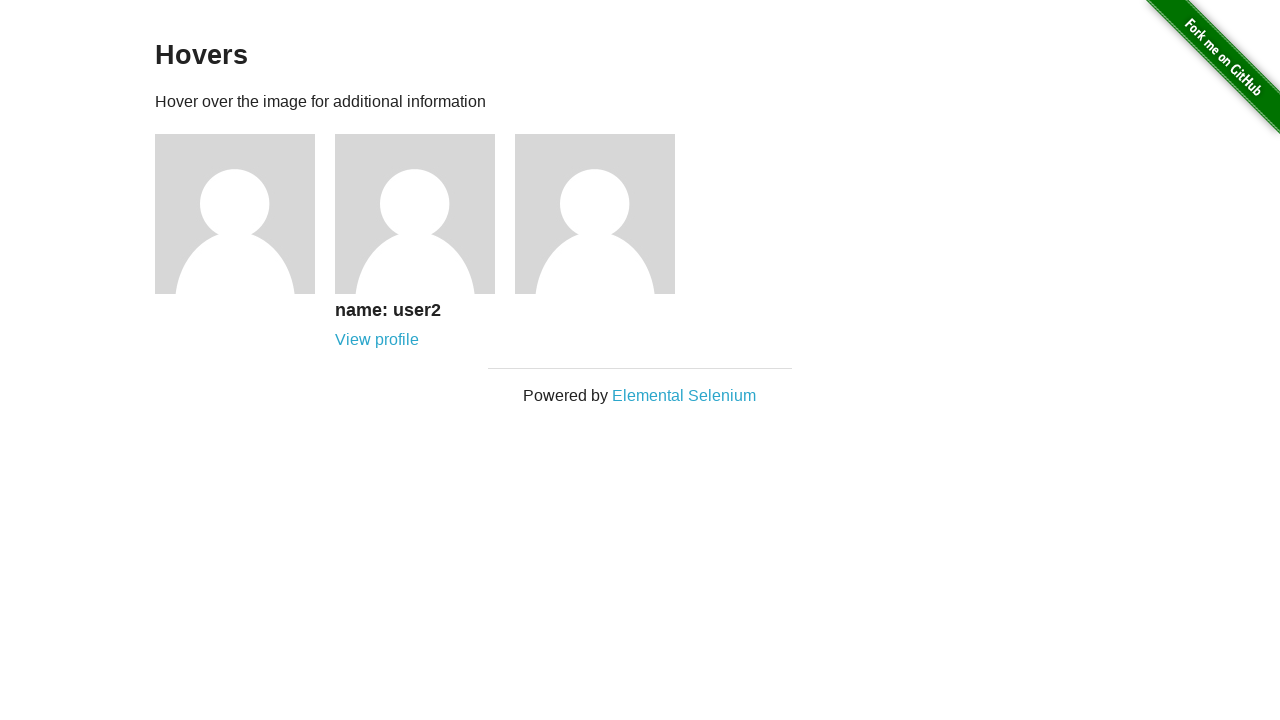

Hovered over profile picture 3 at (595, 214) on xpath=//div/img >> nth=2
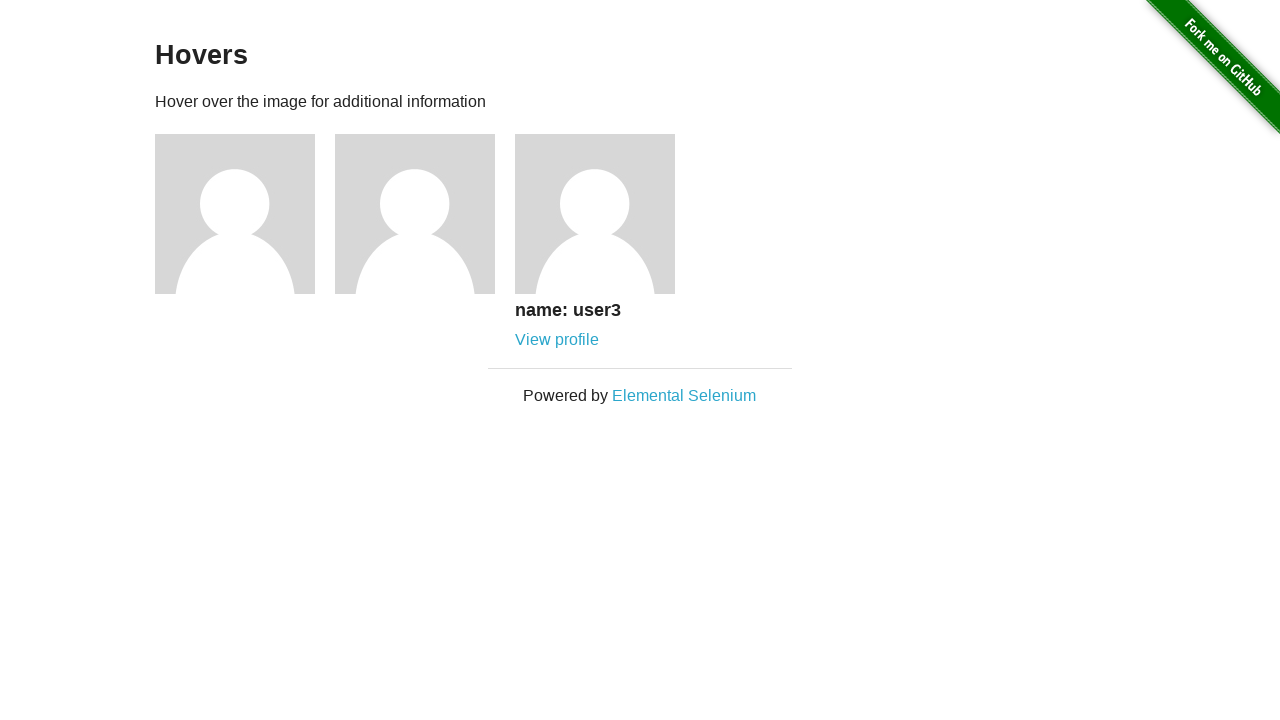

User name 3 became visible on hover
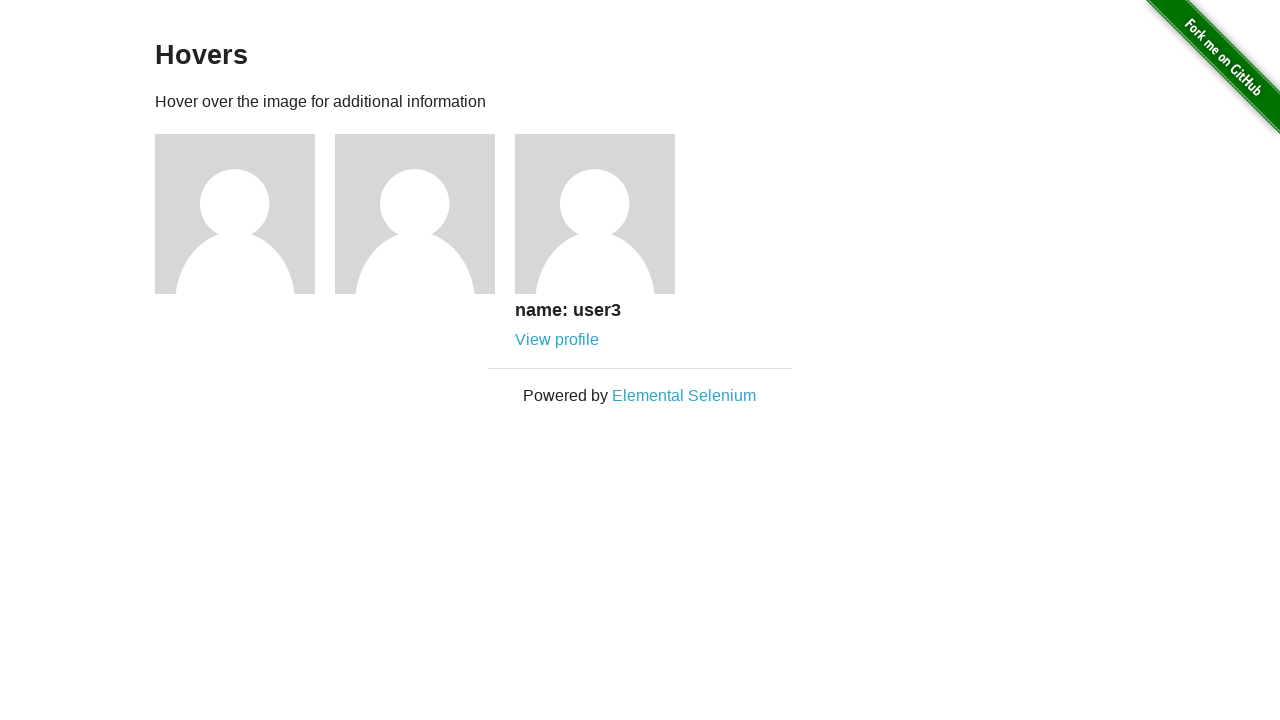

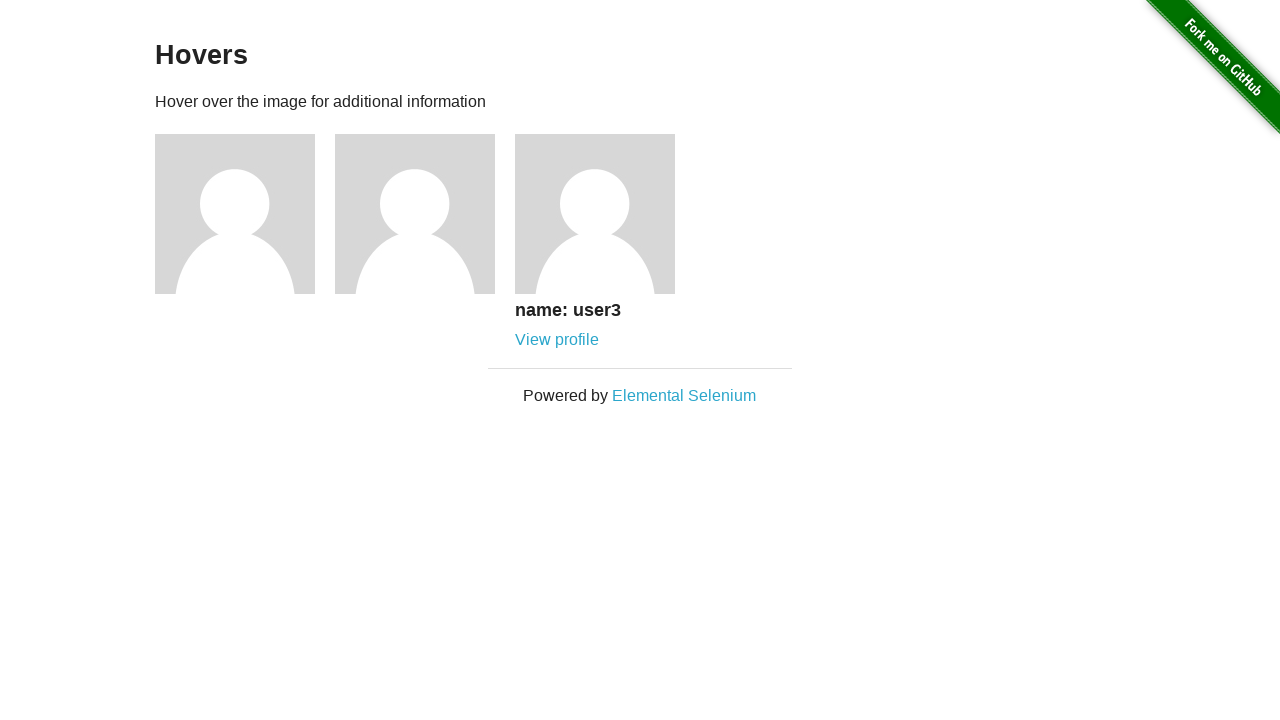